Tests the copy text functionality by clearing an input field, entering text, and double-clicking a "Copy Text" button to copy the text to another field

Starting URL: https://testautomationpractice.blogspot.com/

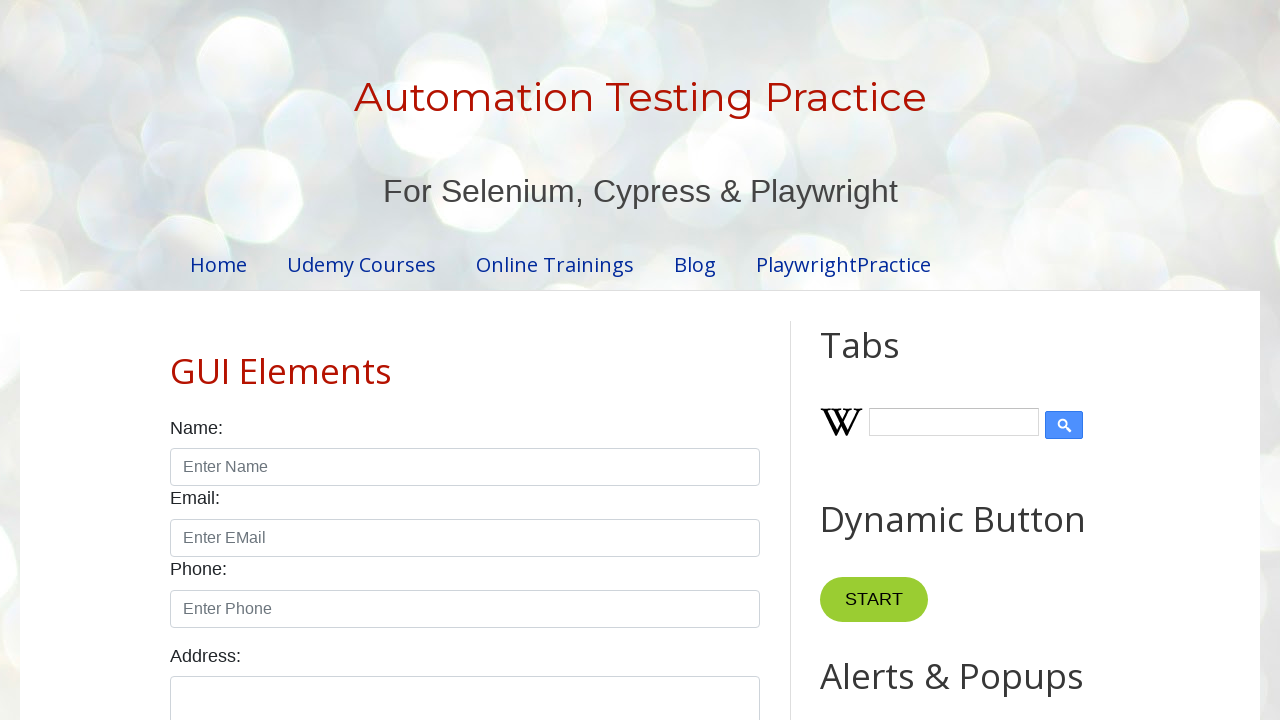

Cleared the first input field on input#field1
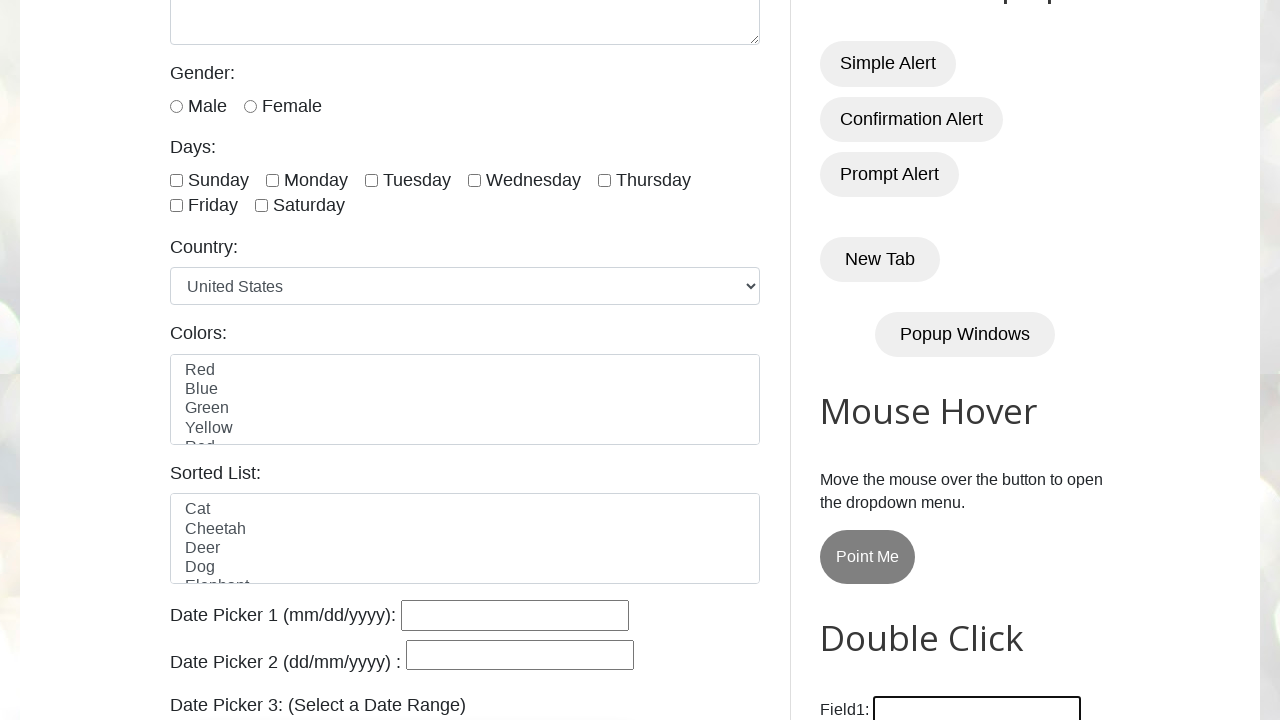

Entered 'Adarsh' into the first input field on input#field1
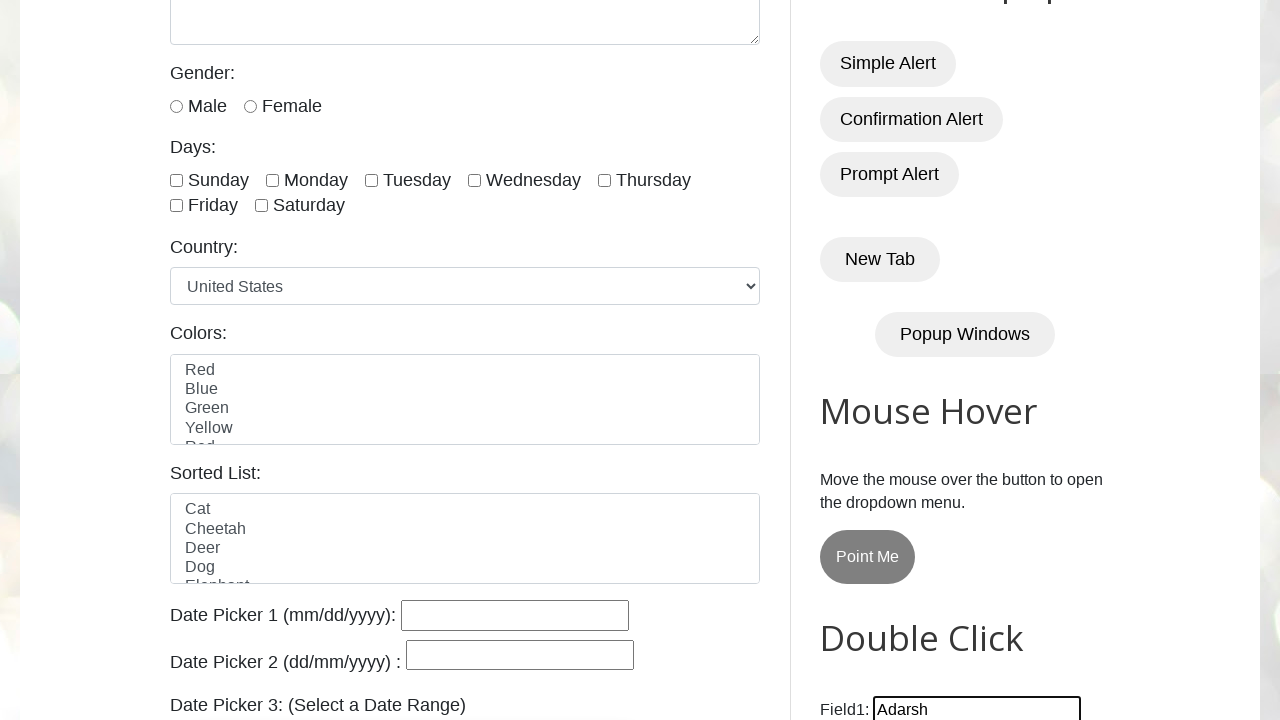

Double-clicked the 'Copy Text' button to copy text from field1 to field2 at (885, 360) on button:has-text('Copy Text')
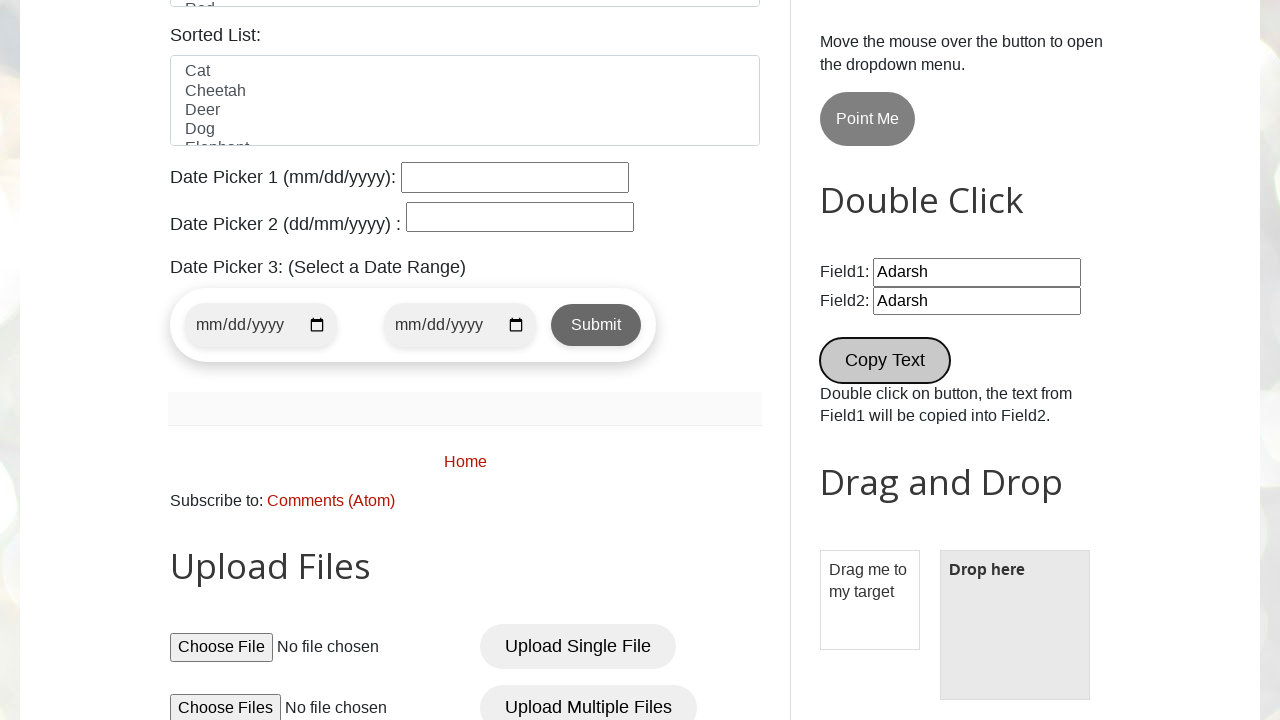

Verified that 'Adarsh' was successfully copied to the second field
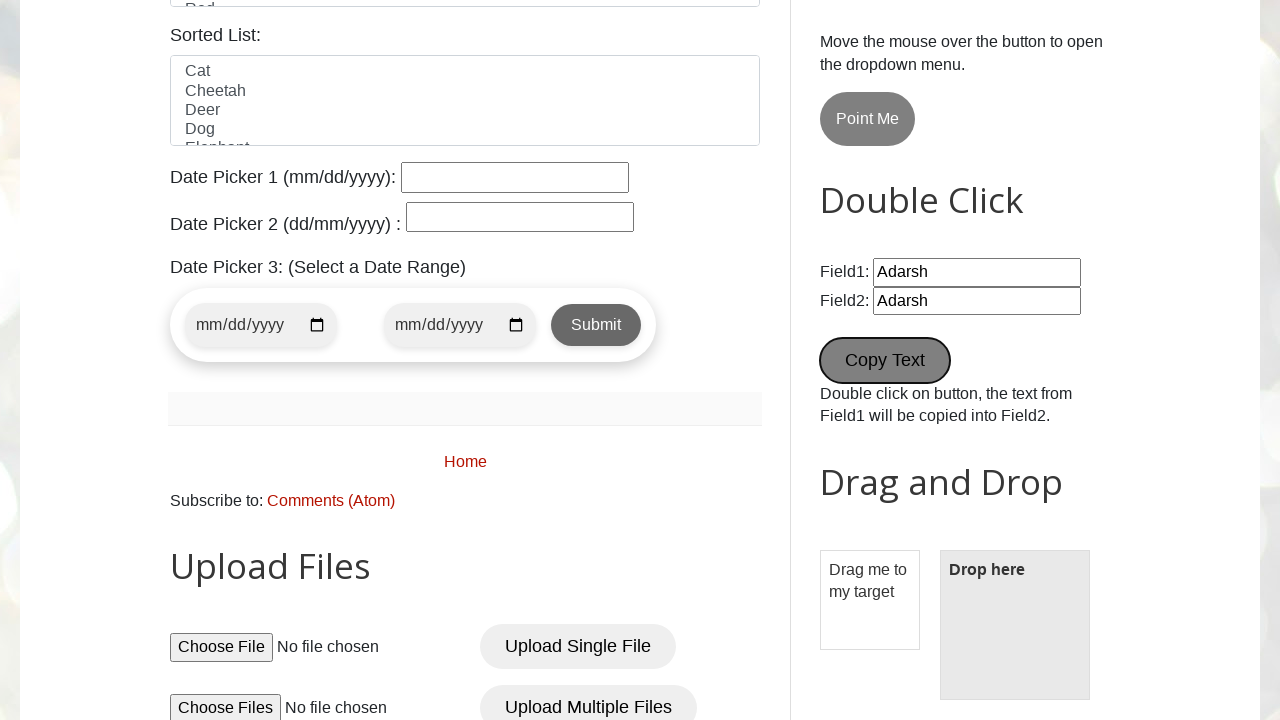

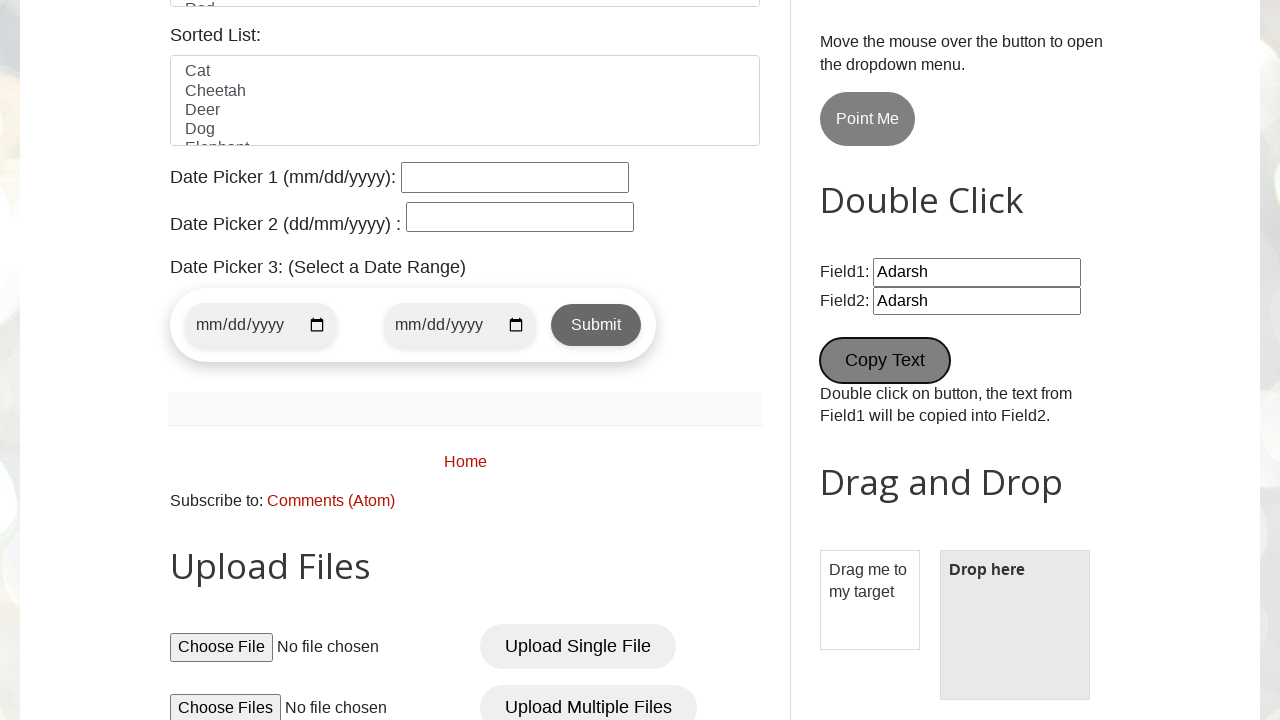